Tests autocomplete functionality by typing a partial country name and selecting the matching option from the dropdown suggestions

Starting URL: https://rahulshettyacademy.com/AutomationPractice/

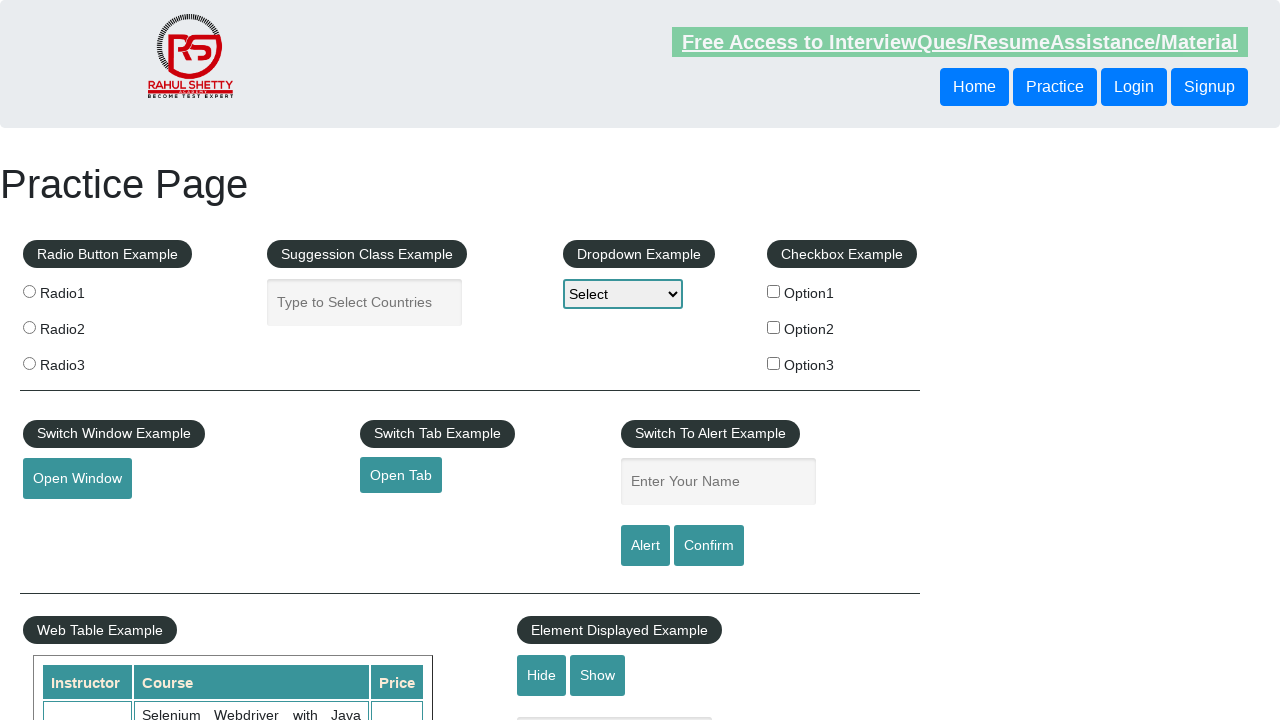

Navigated to AutomationPractice page
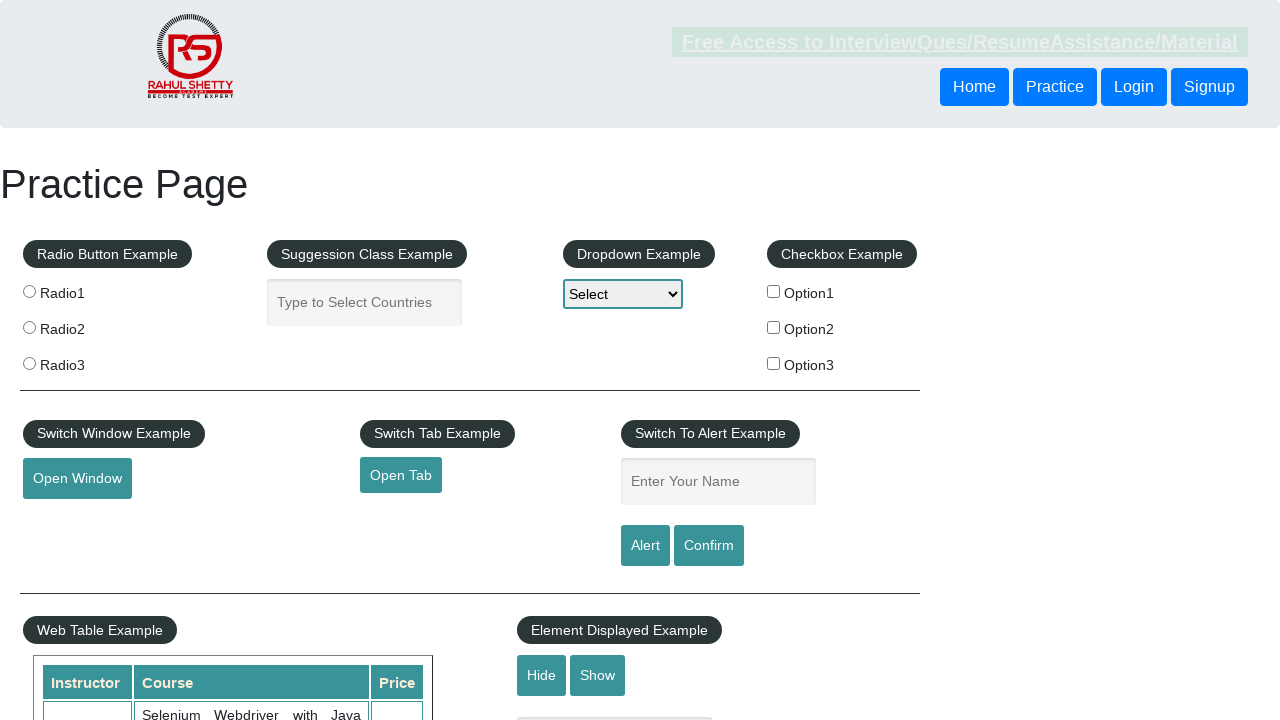

Typed 'Ind' in autocomplete field to search for countries on #autocomplete
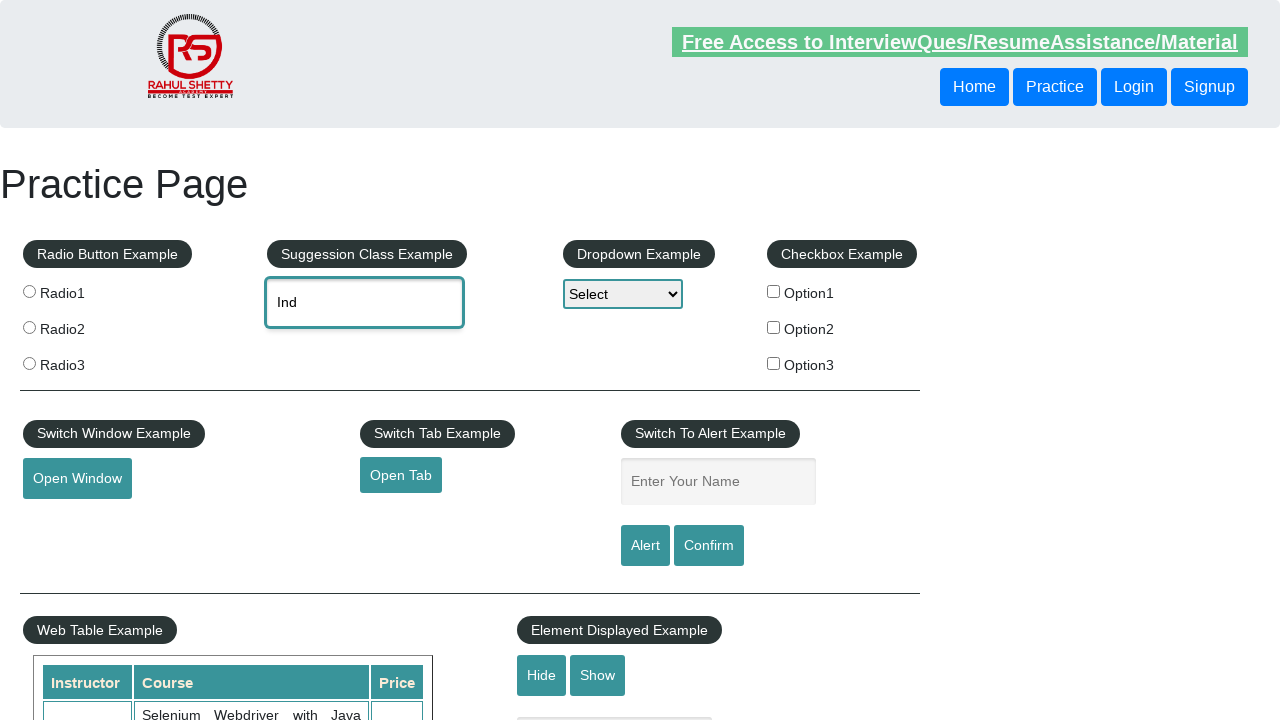

Autocomplete dropdown suggestions appeared
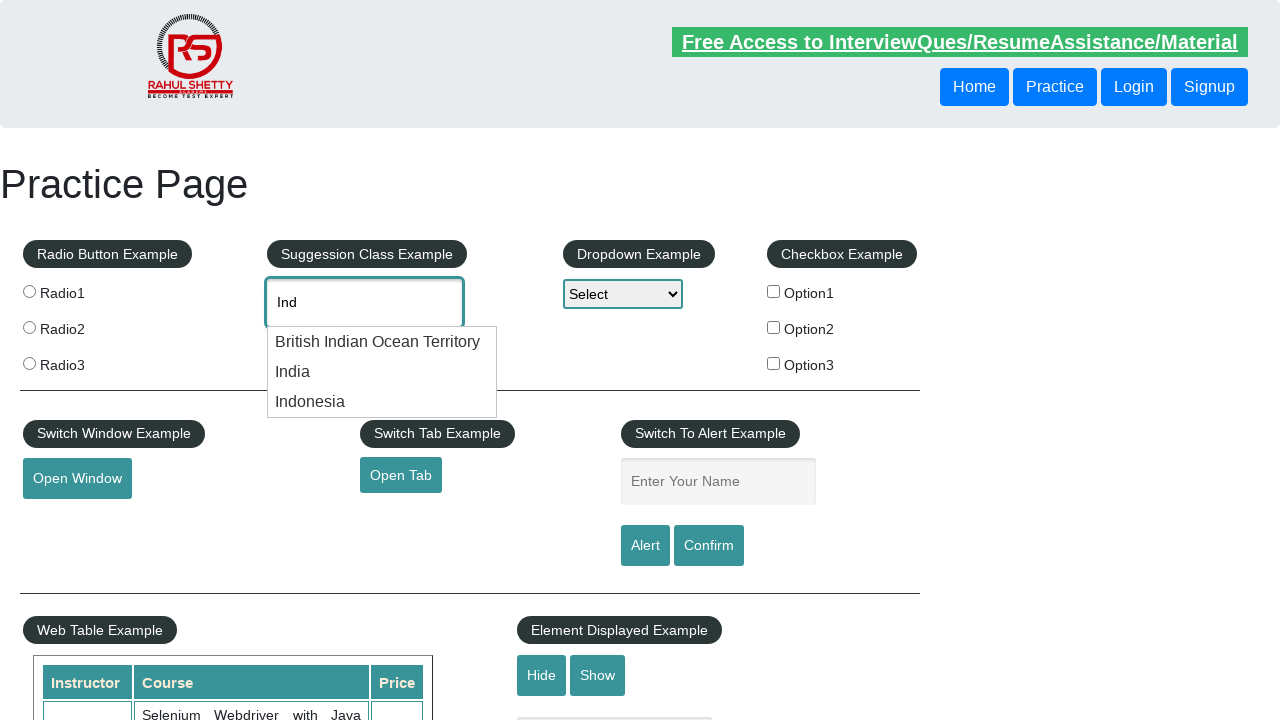

Selected 'India' from autocomplete dropdown at (382, 372) on .ui-menu-item >> nth=1
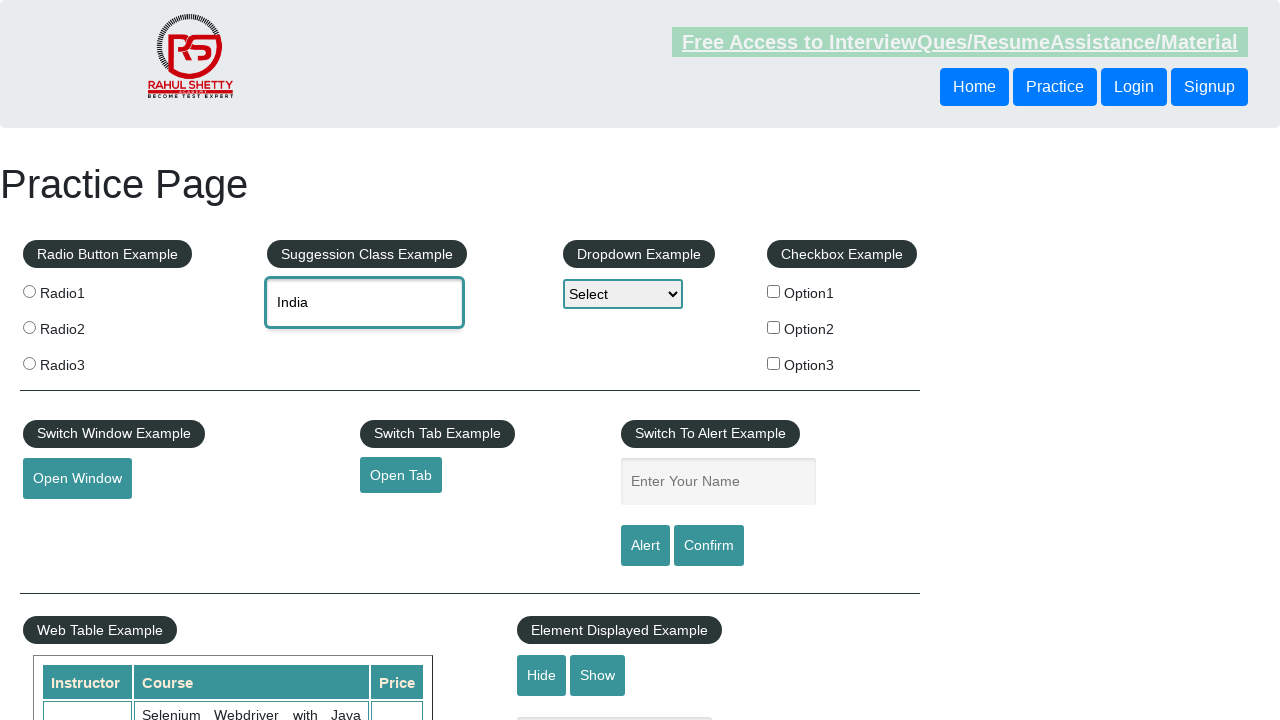

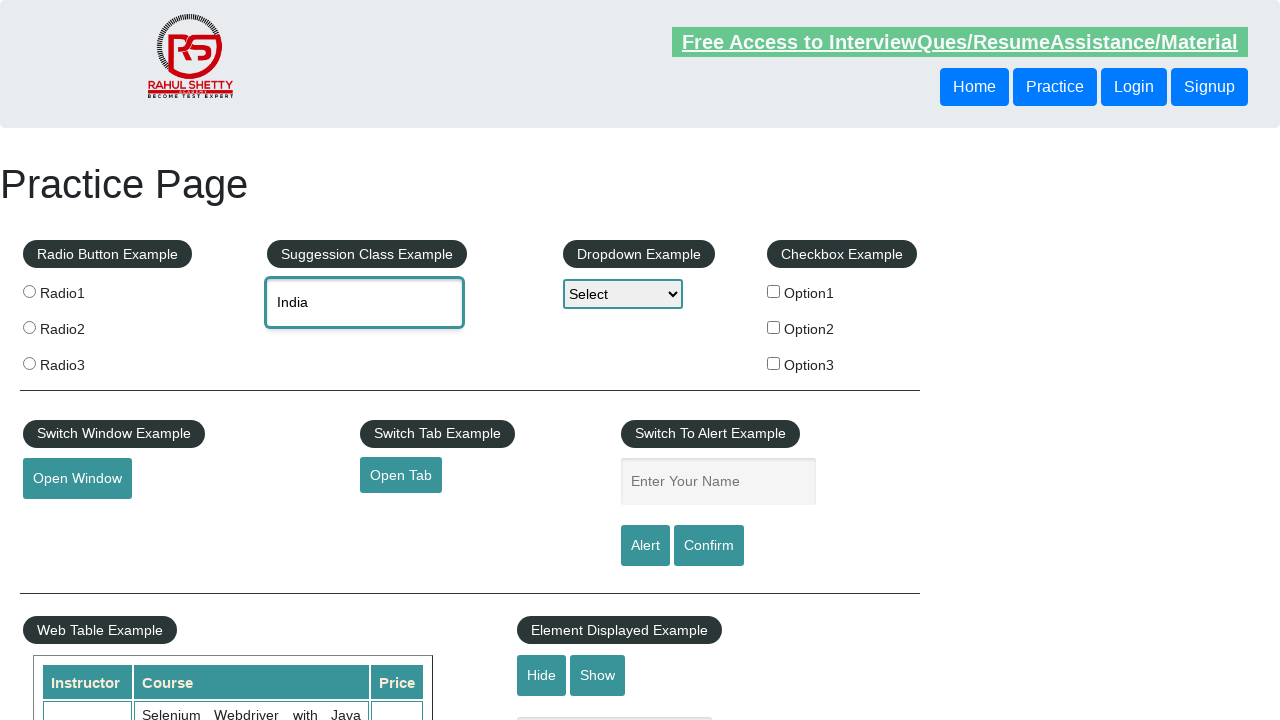